Tests the passenger count dropdown functionality by opening the dropdown and incrementing the adult passenger count 4 times using the increment button.

Starting URL: https://rahulshettyacademy.com/dropdownsPractise/

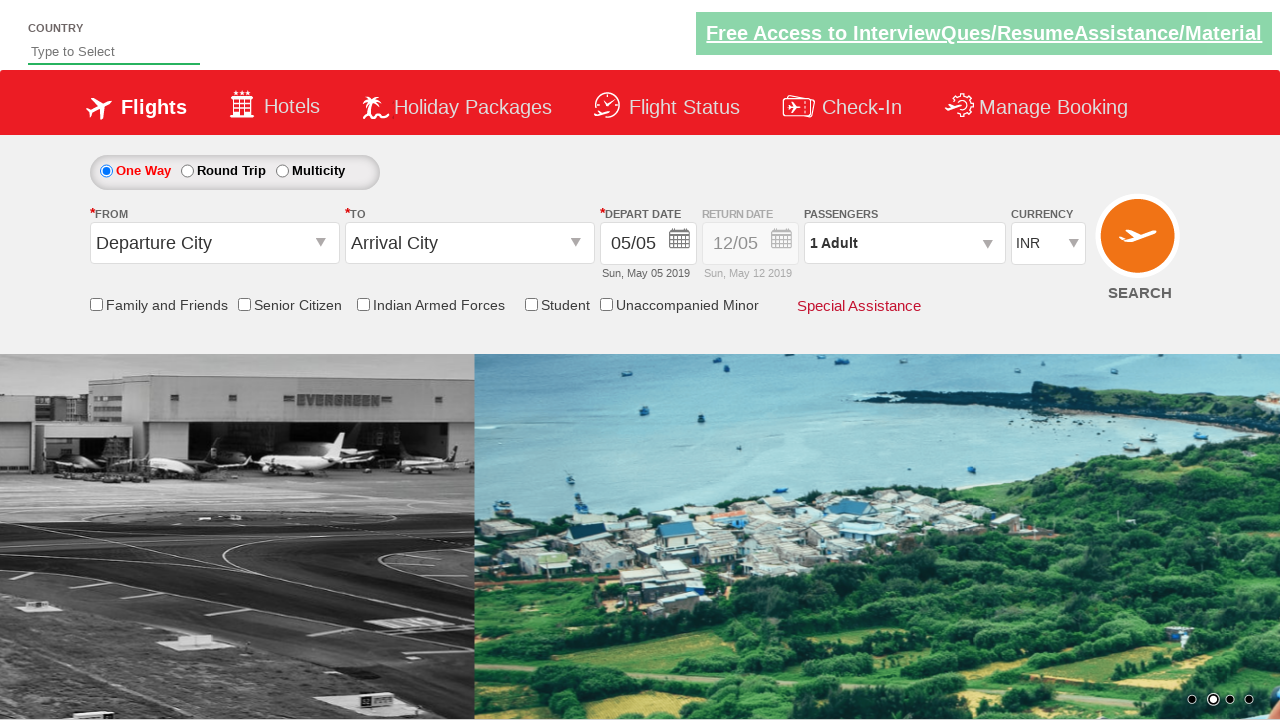

Clicked on passenger info dropdown to open it at (904, 243) on #divpaxinfo
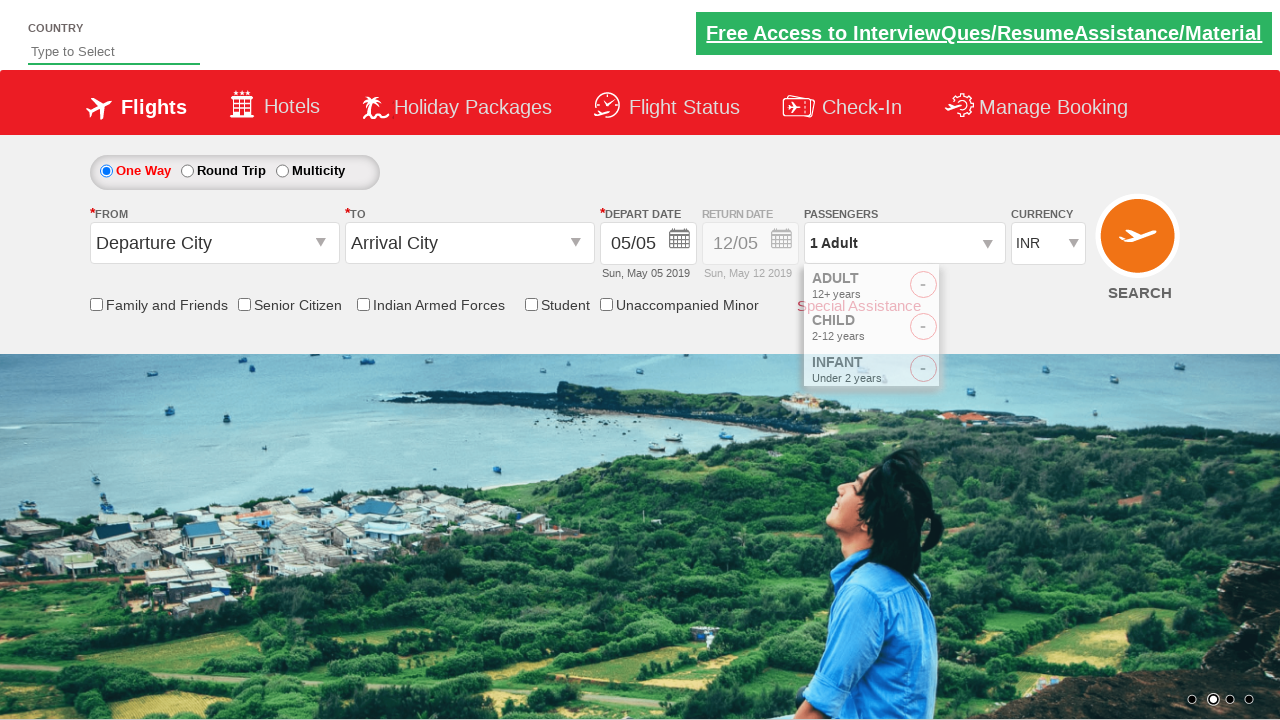

Waited for dropdown to be visible
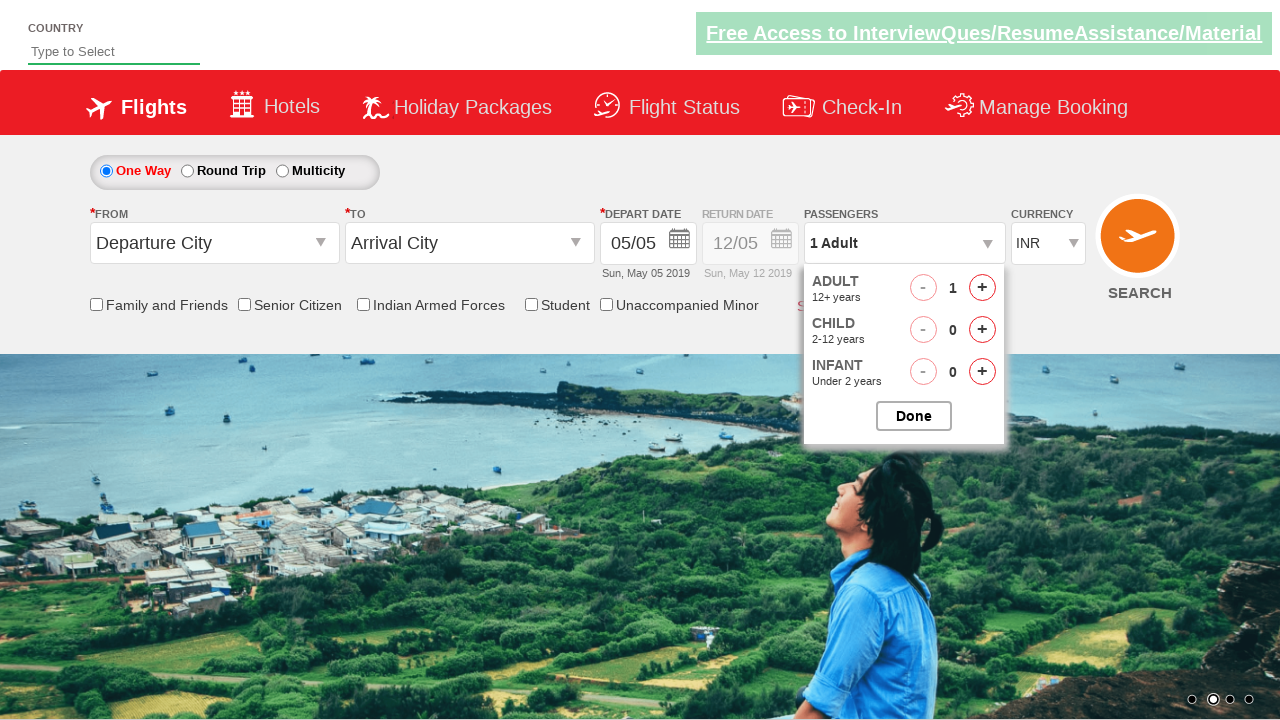

Clicked increment adult button (iteration 1 of 4) at (982, 288) on #hrefIncAdt
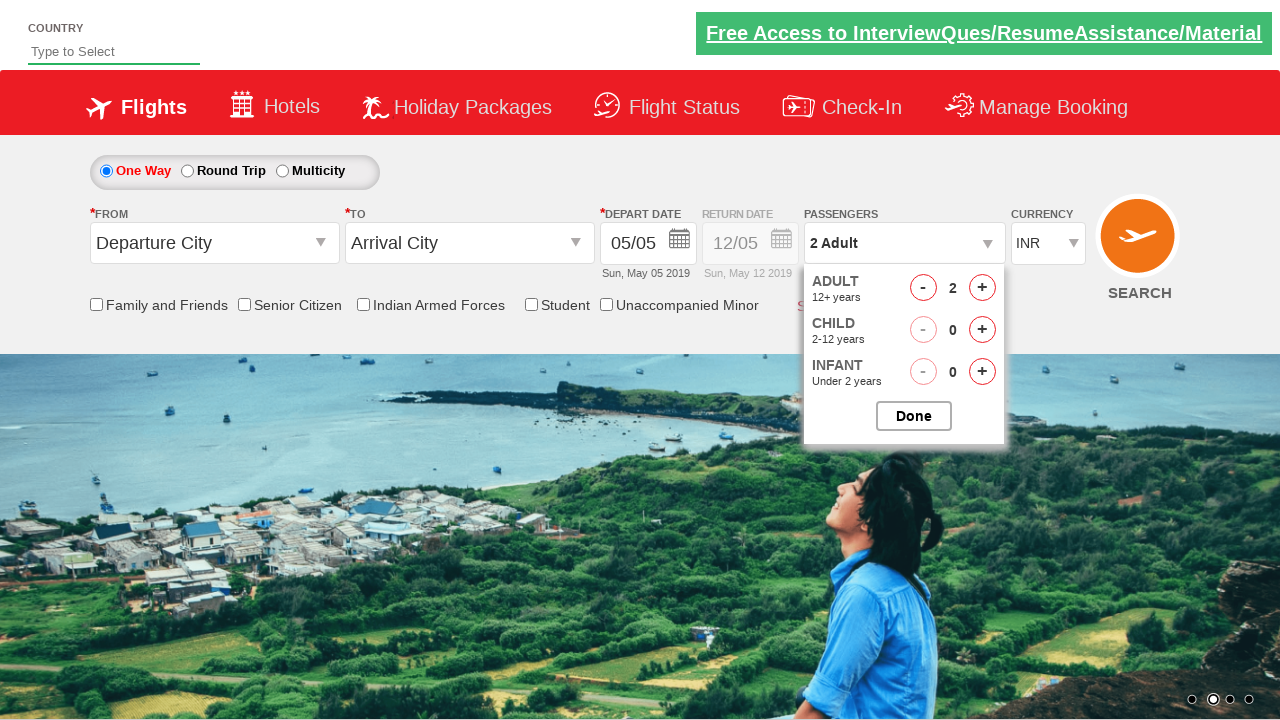

Clicked increment adult button (iteration 2 of 4) at (982, 288) on #hrefIncAdt
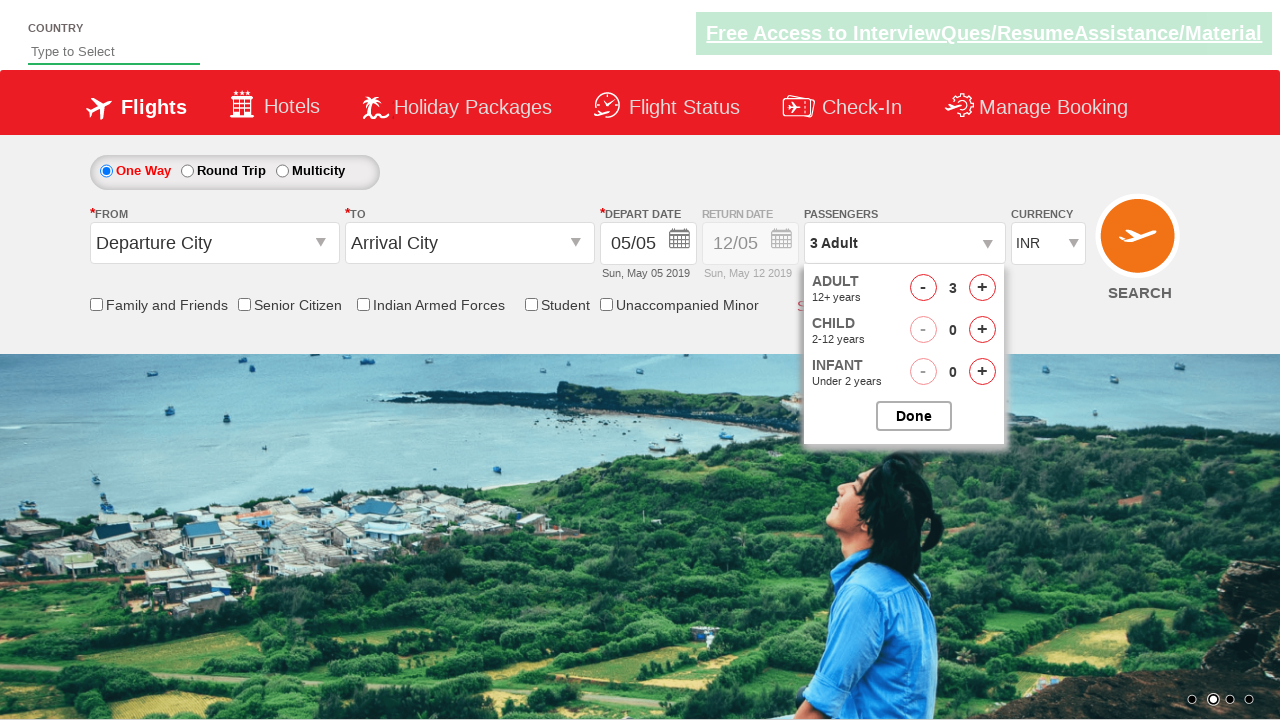

Clicked increment adult button (iteration 3 of 4) at (982, 288) on #hrefIncAdt
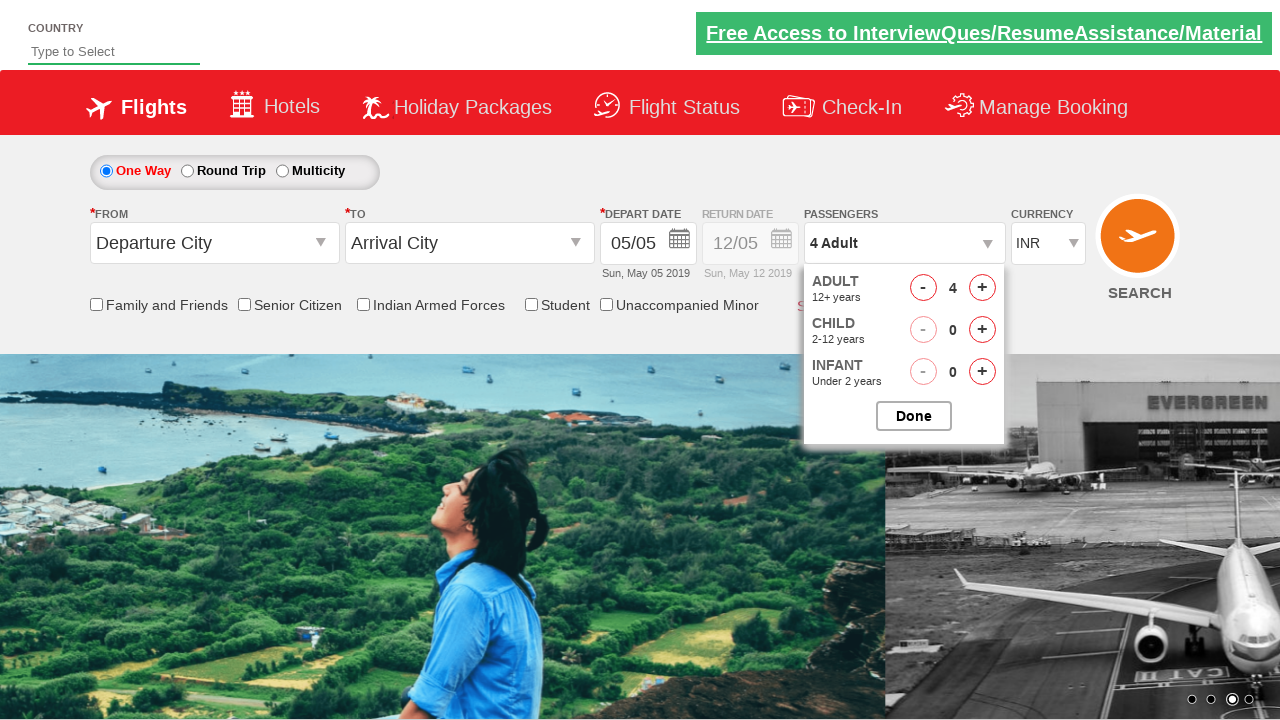

Clicked increment adult button (iteration 4 of 4) at (982, 288) on #hrefIncAdt
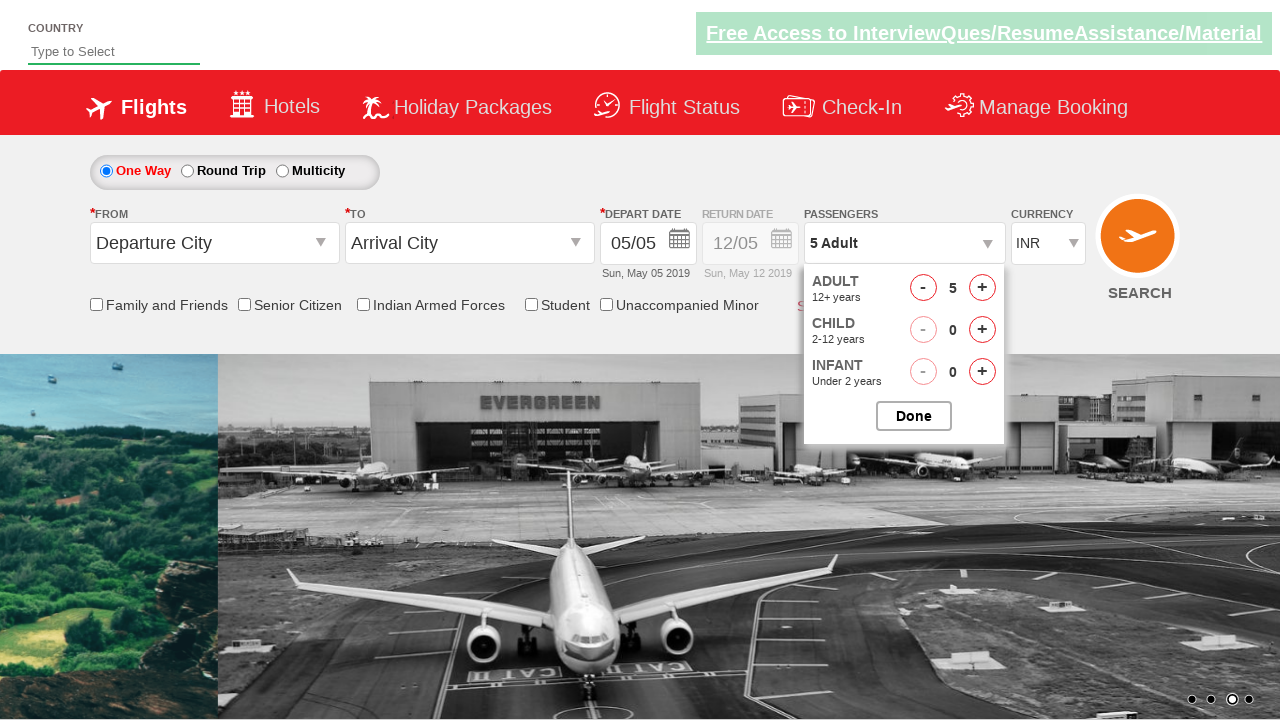

Waited briefly to see the result
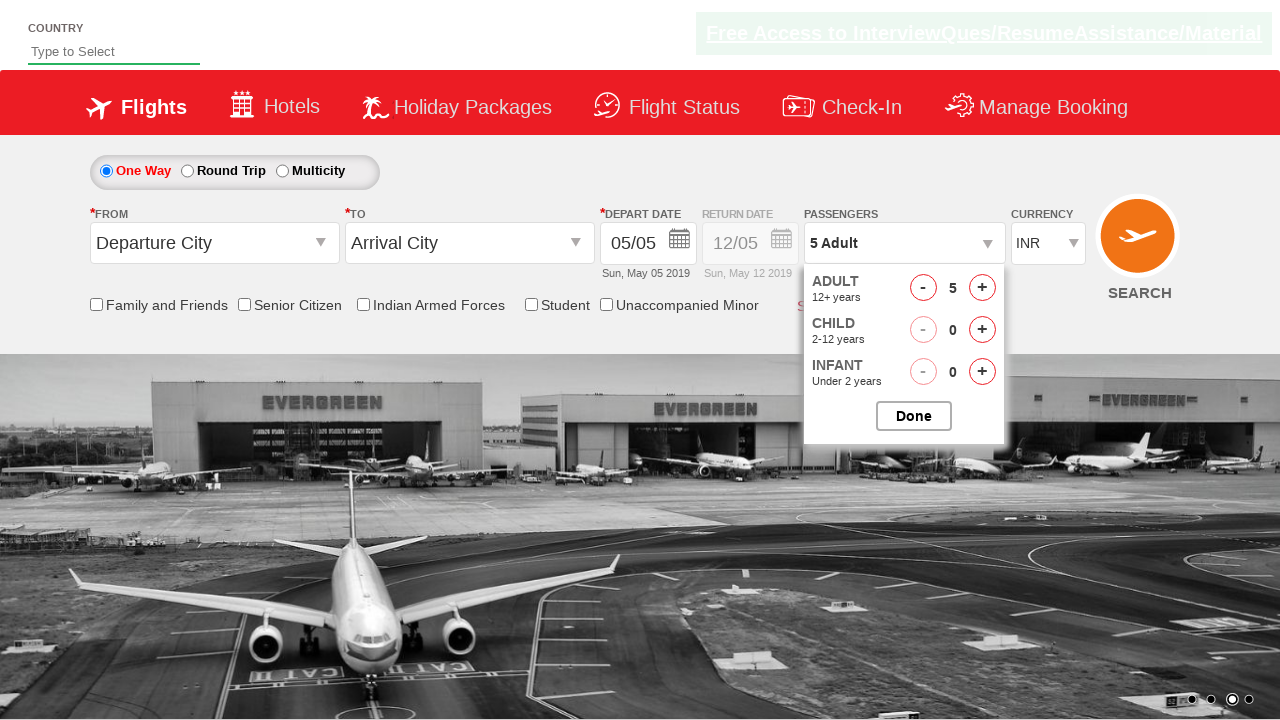

Verified the dropdown is still accessible
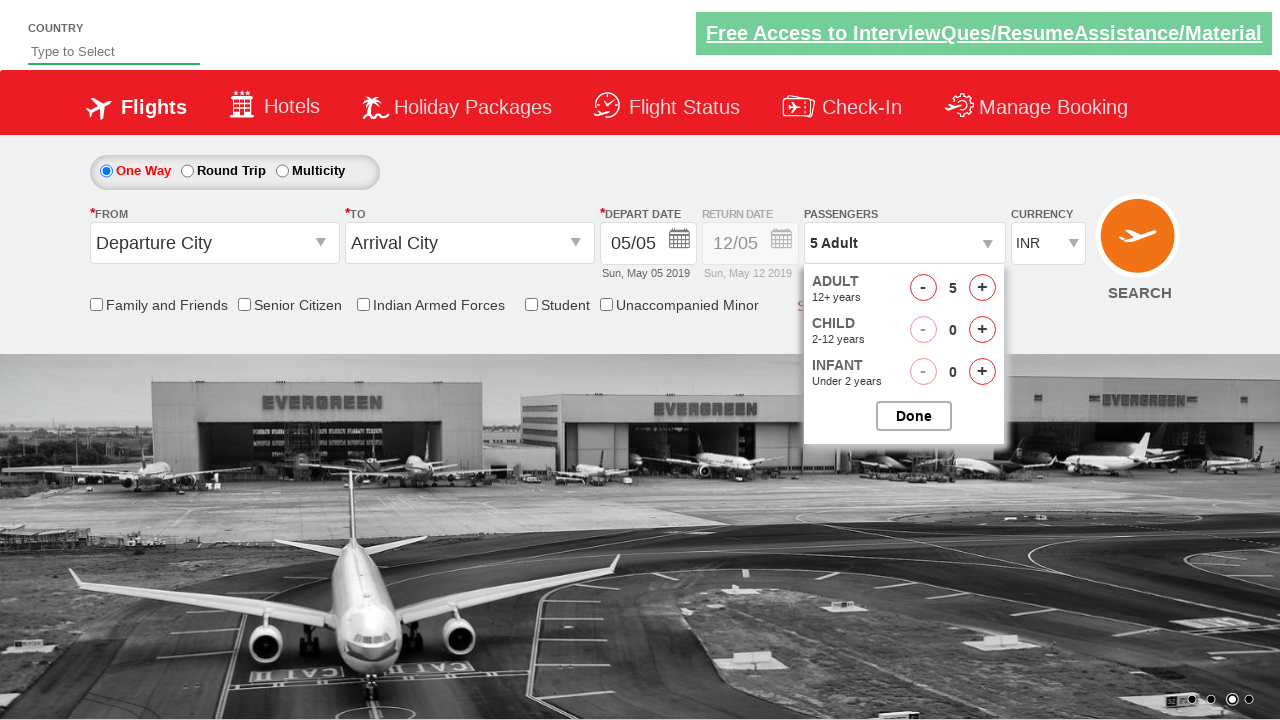

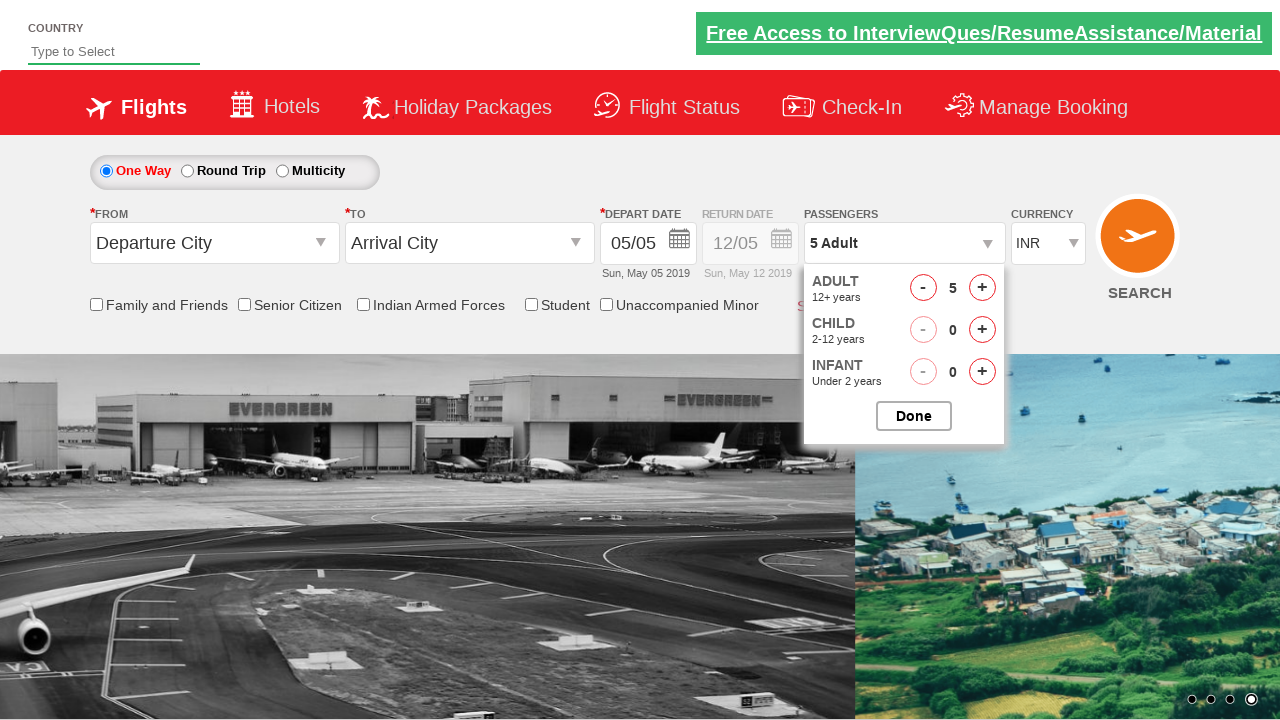